Tests browser navigation functionality by navigating to a URL, then using browser back, forward, and refresh operations

Starting URL: https://www.selenium.dev

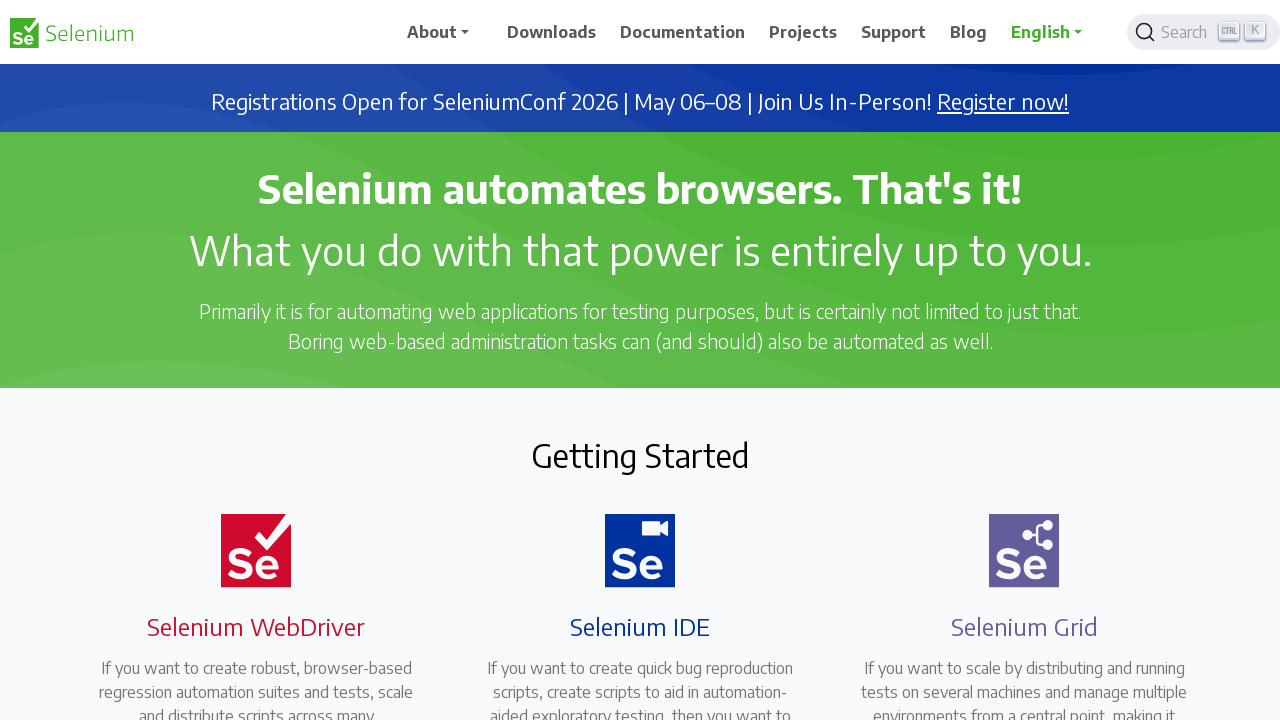

Navigated back to previous page
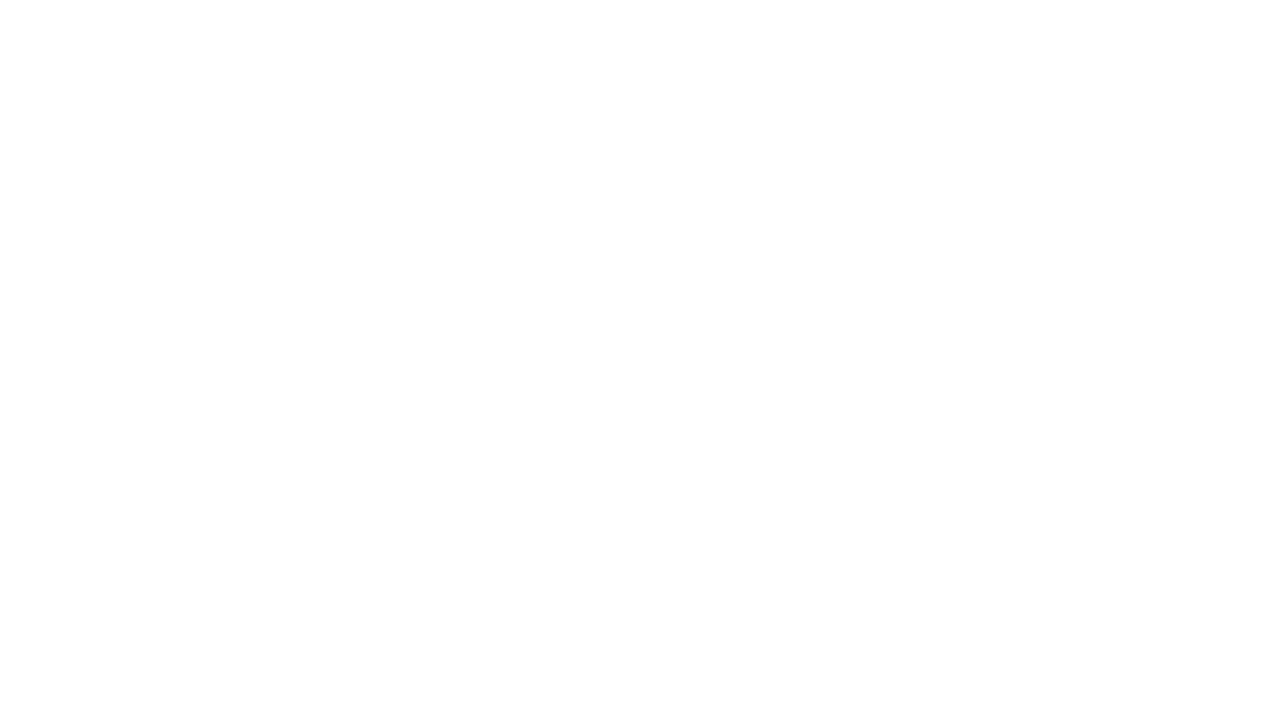

Navigated forward to selenium.dev
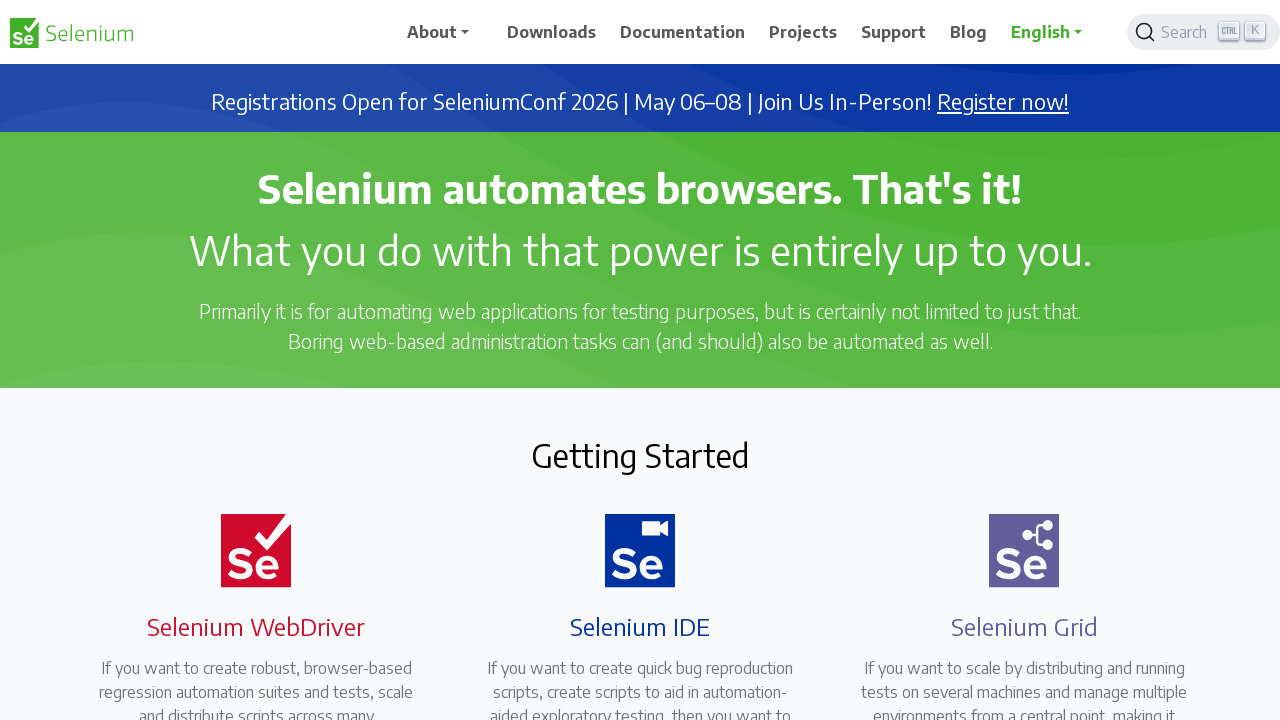

Refreshed the current page
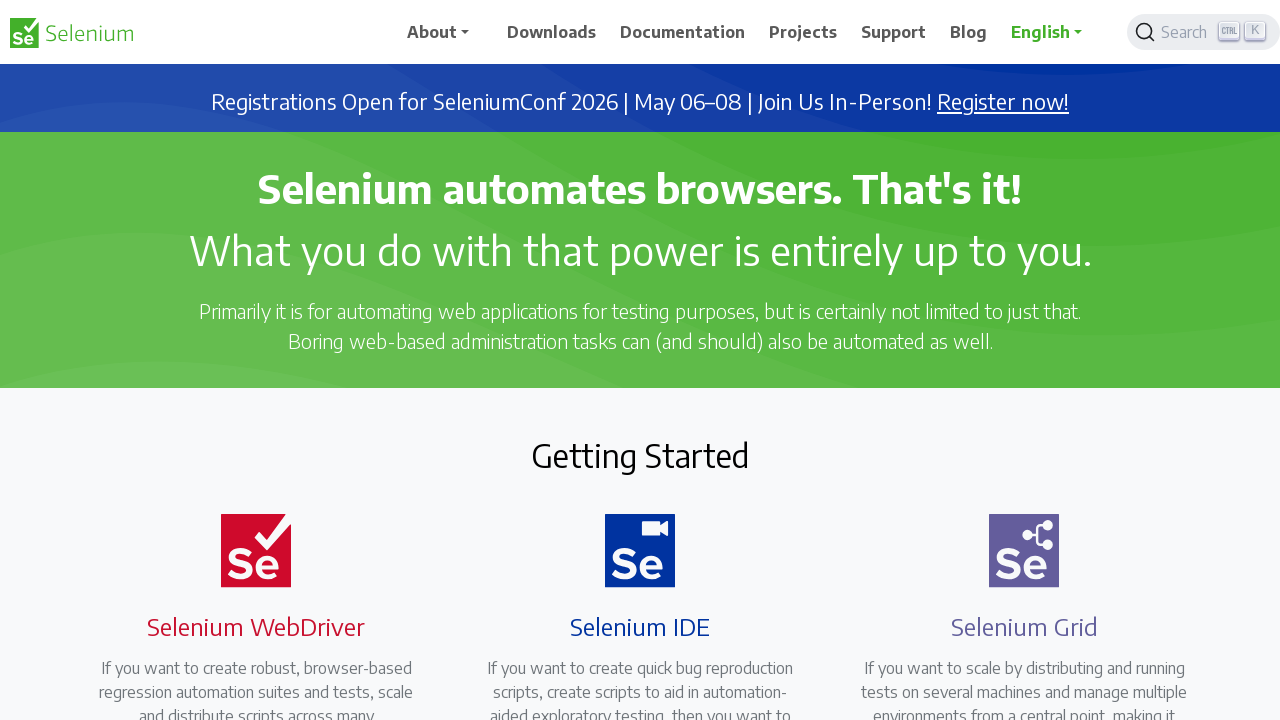

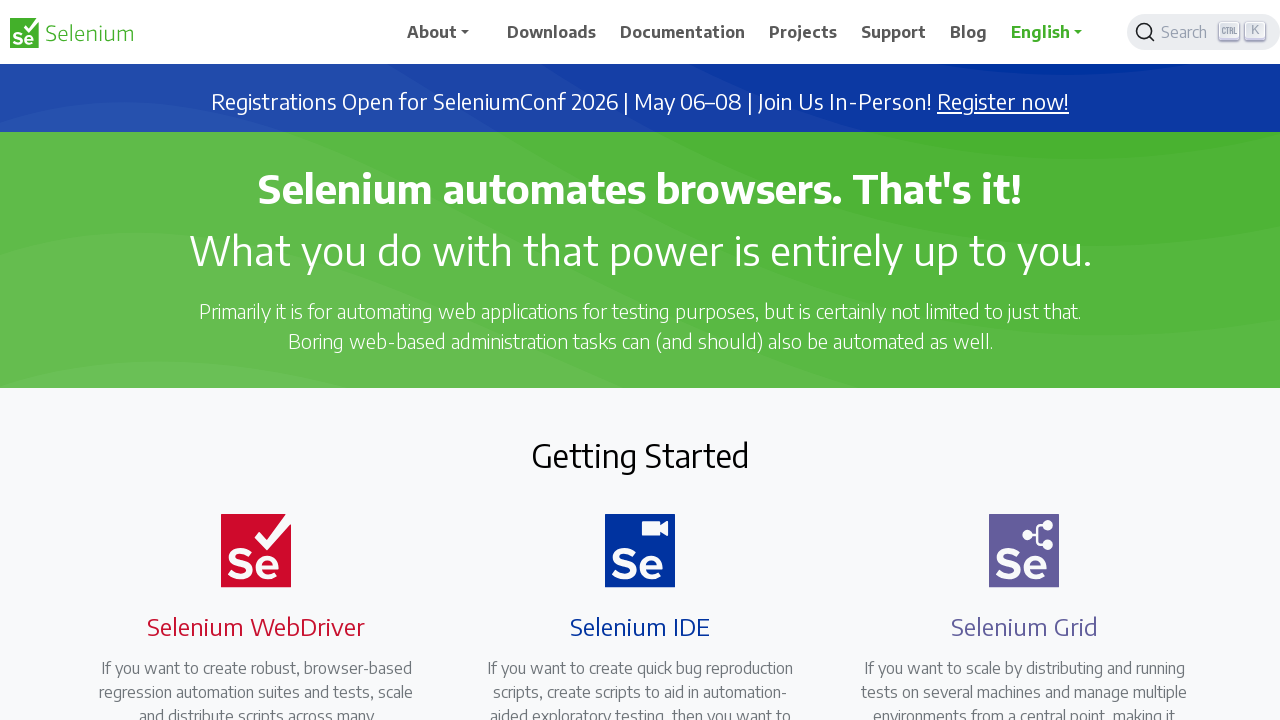